Tests double-click menu by double-clicking the button and verifying the context menu becomes visible

Starting URL: https://bonigarcia.dev/selenium-webdriver-java/dropdown-menu.html

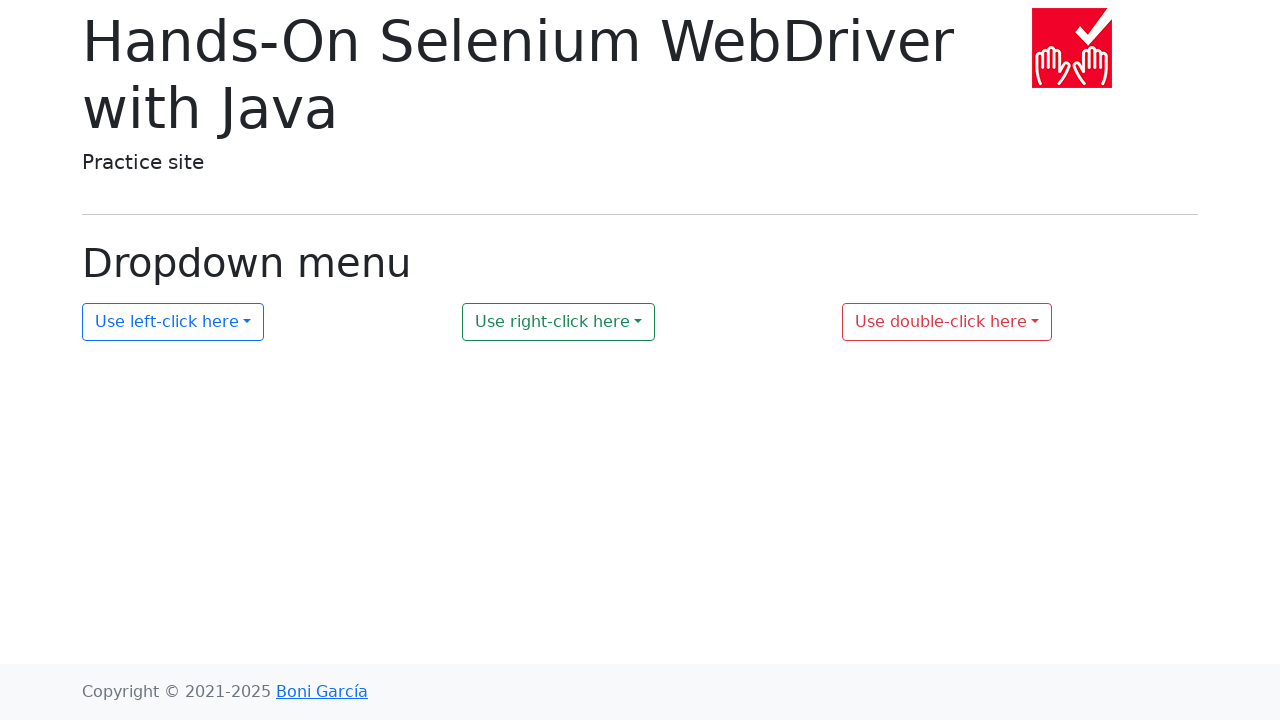

Located double-click menu button element
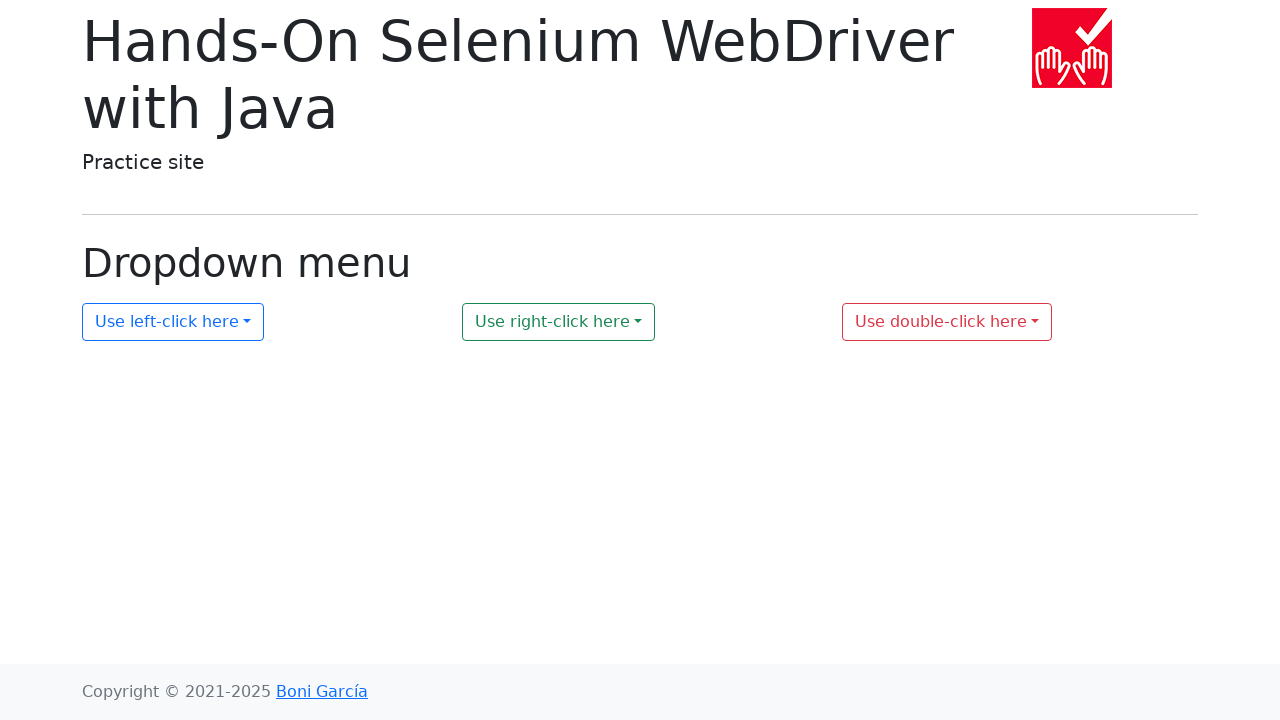

Located context menu element
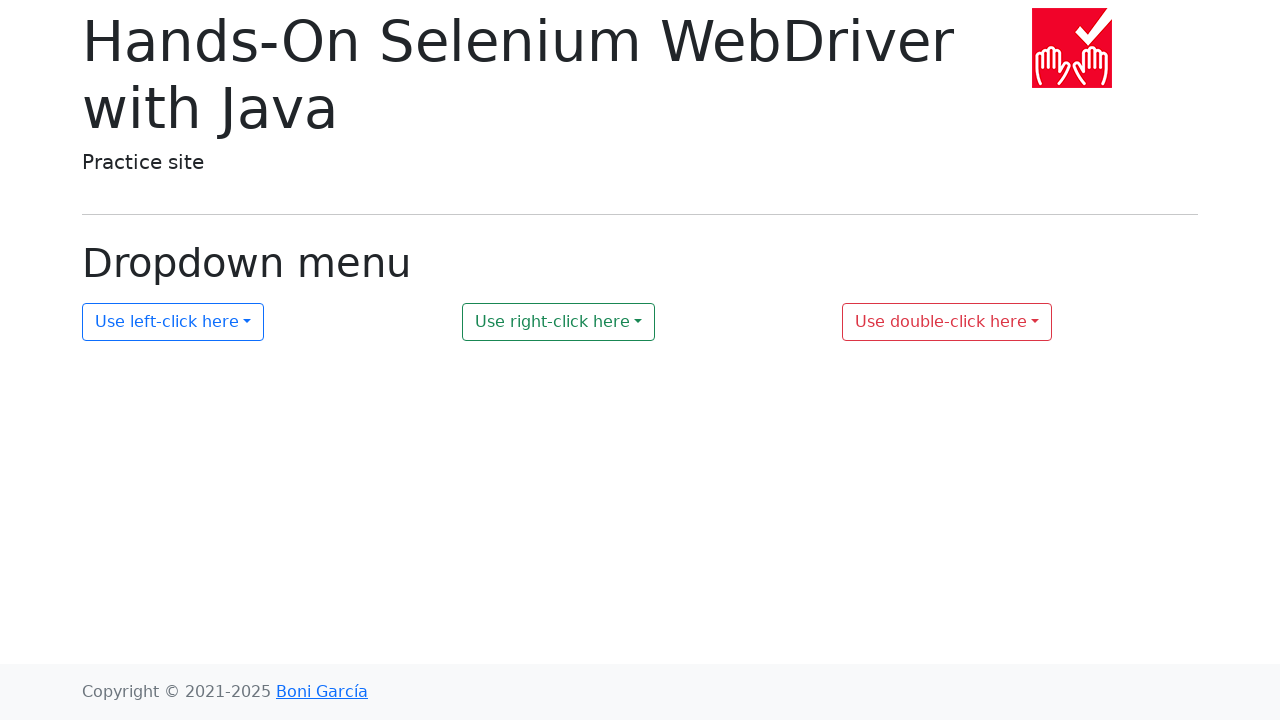

Double-clicked the dropdown button to open context menu at (947, 322) on button#my-dropdown-3
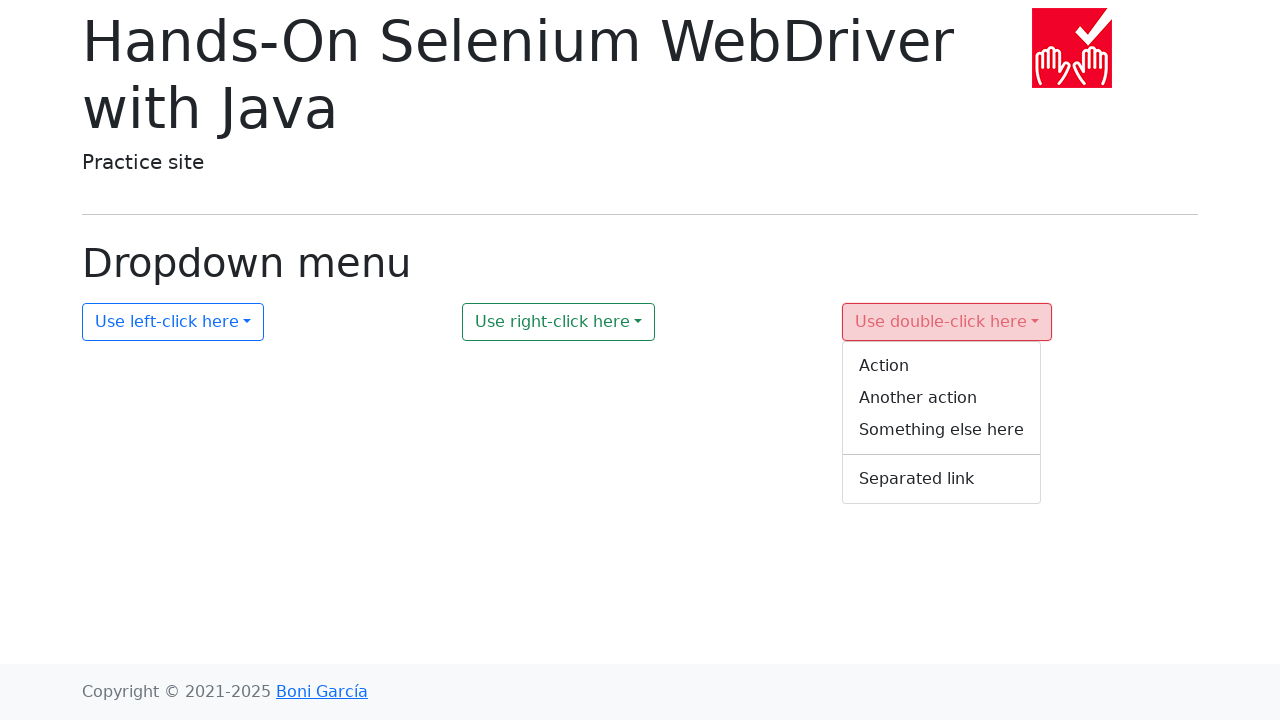

Verified that context menu is visible after double-click
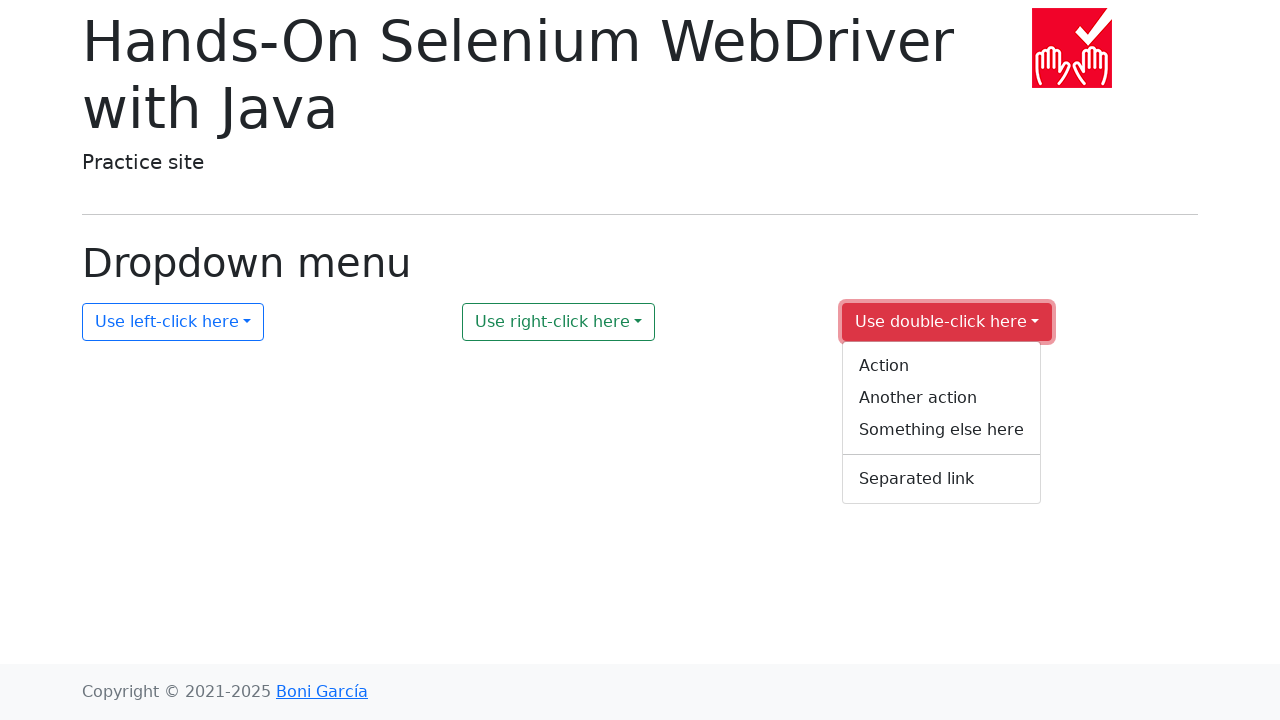

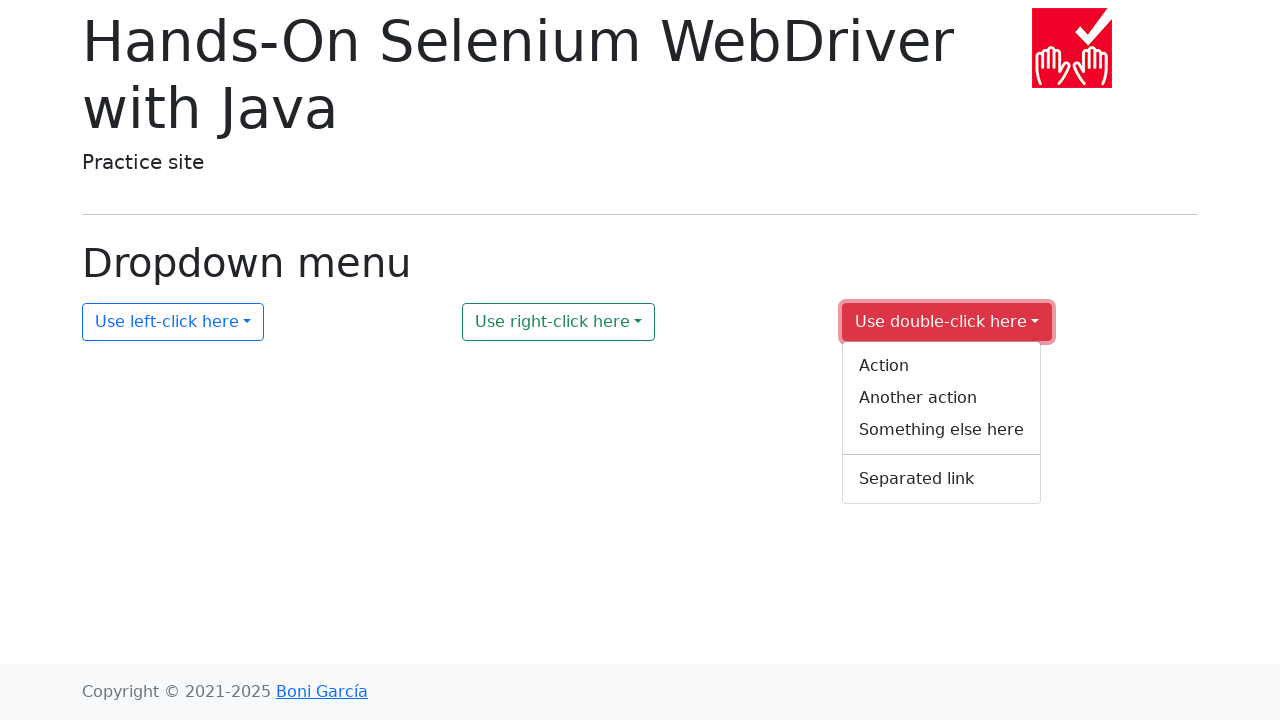